Scrolls to a broken link element on the page and clicks it

Starting URL: https://rahulshettyacademy.com/AutomationPractice/

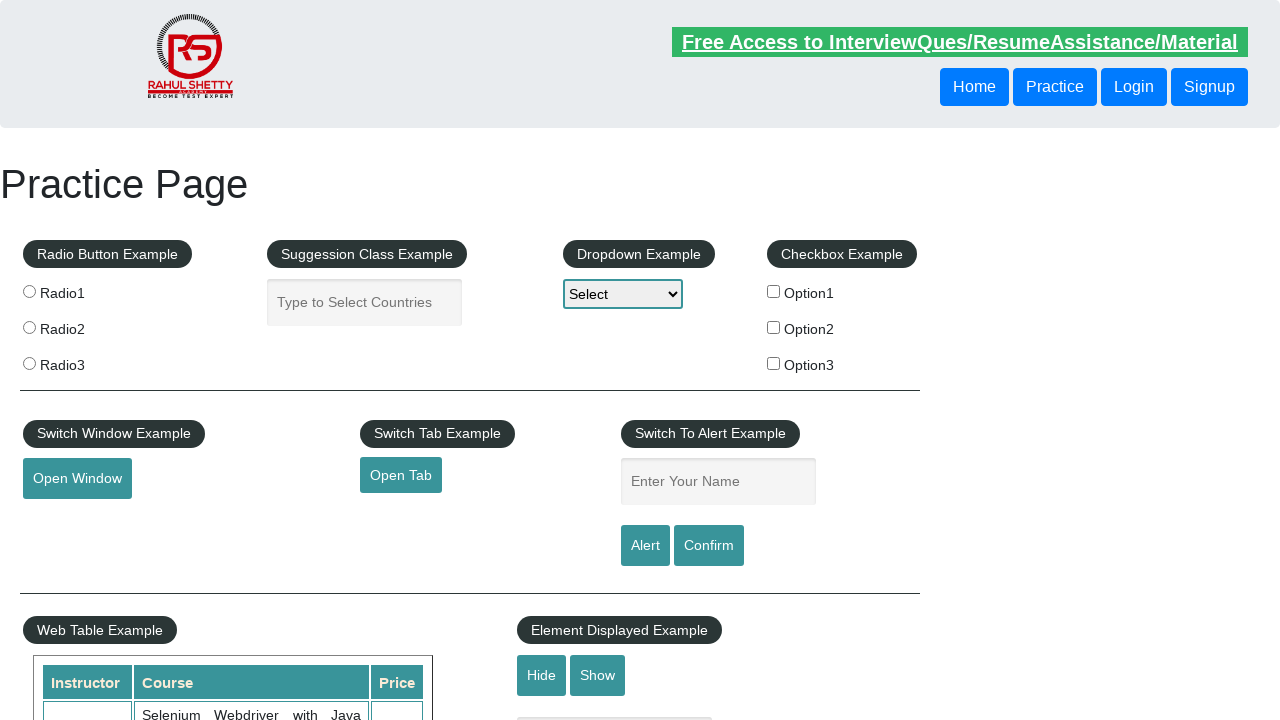

Located broken link element with href containing 'broken'
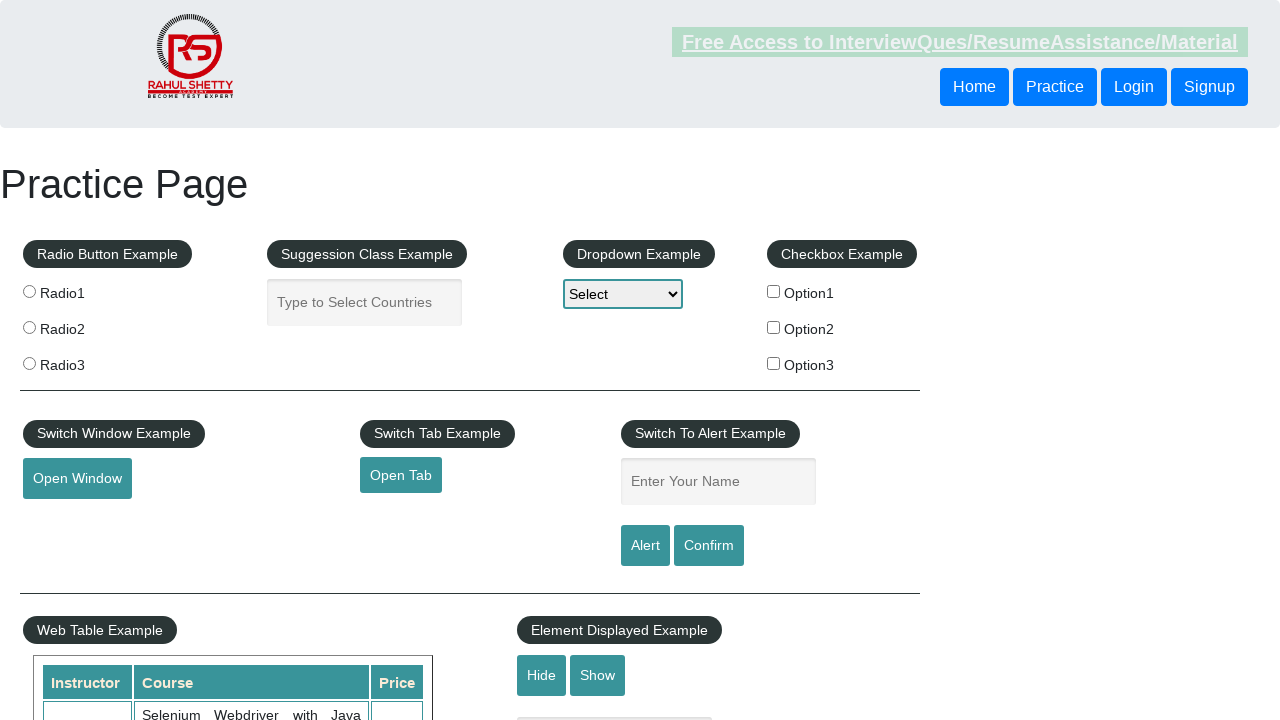

Scrolled to broken link element using JavaScript
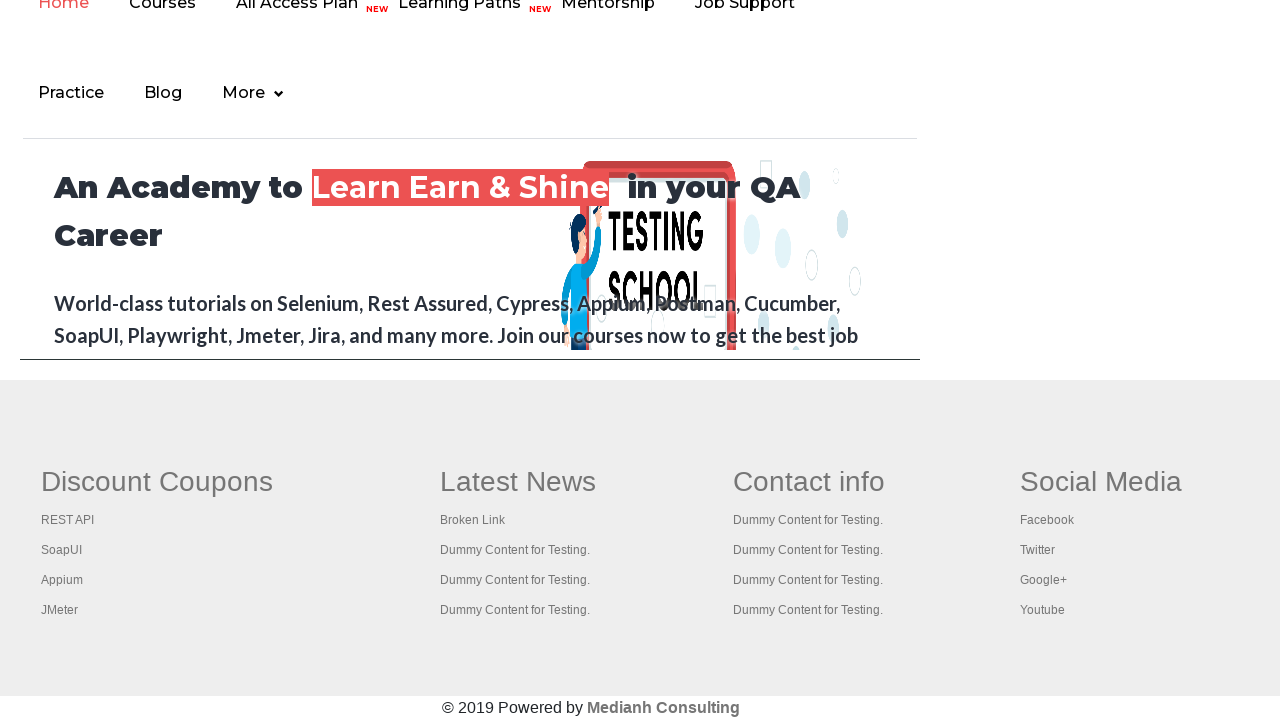

Clicked the broken link element at (473, 520) on a[href*='broken']
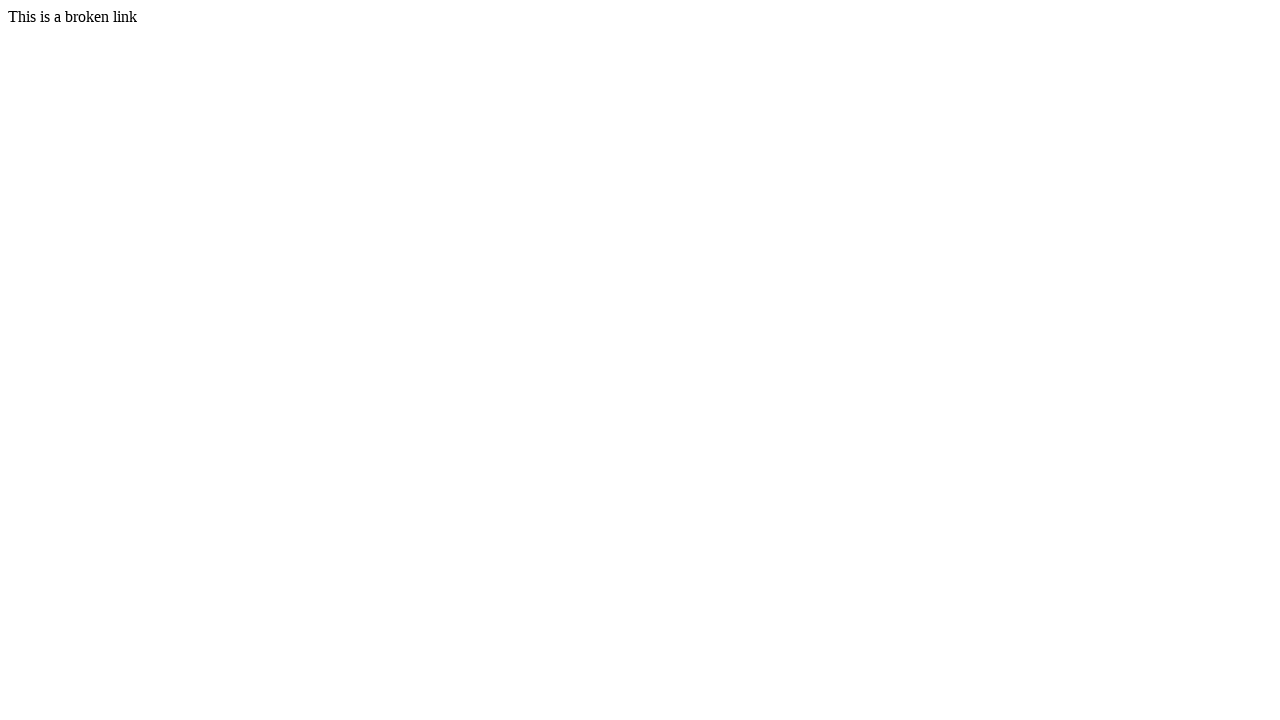

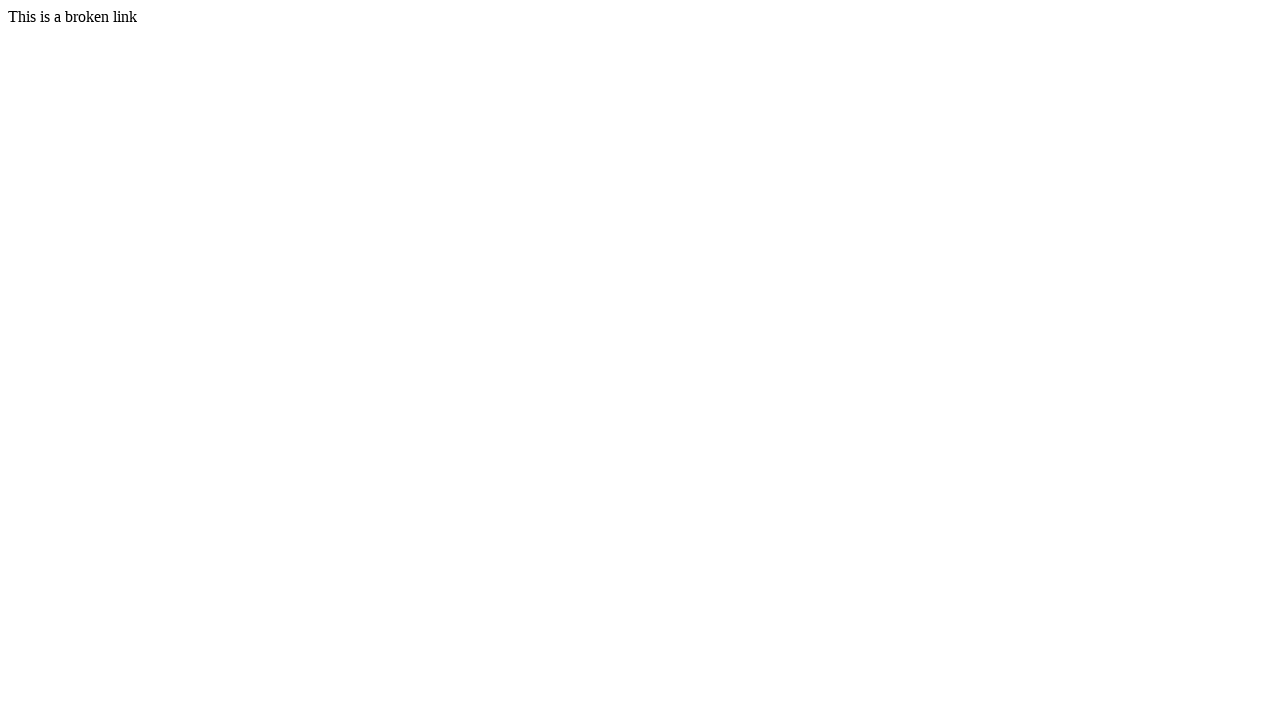